Tests that todo data persists after page reload

Starting URL: https://demo.playwright.dev/todomvc

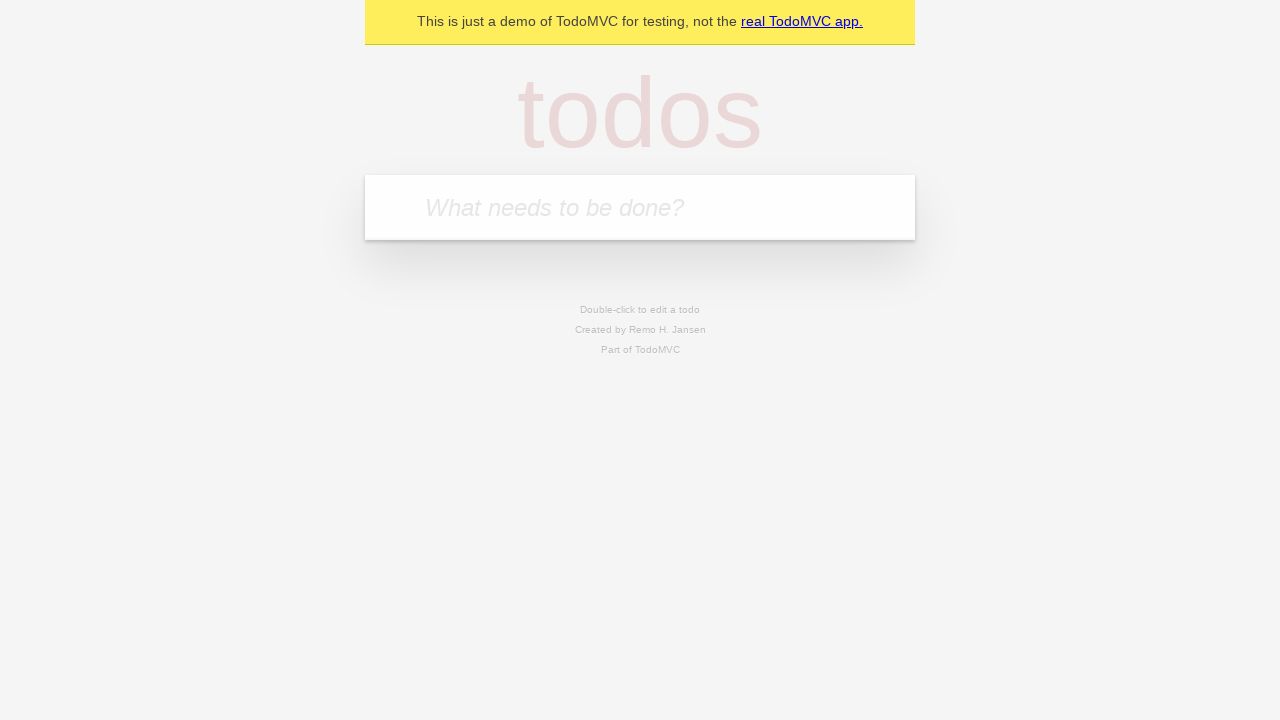

Filled todo input with 'buy some cheese' on internal:attr=[placeholder="What needs to be done?"i]
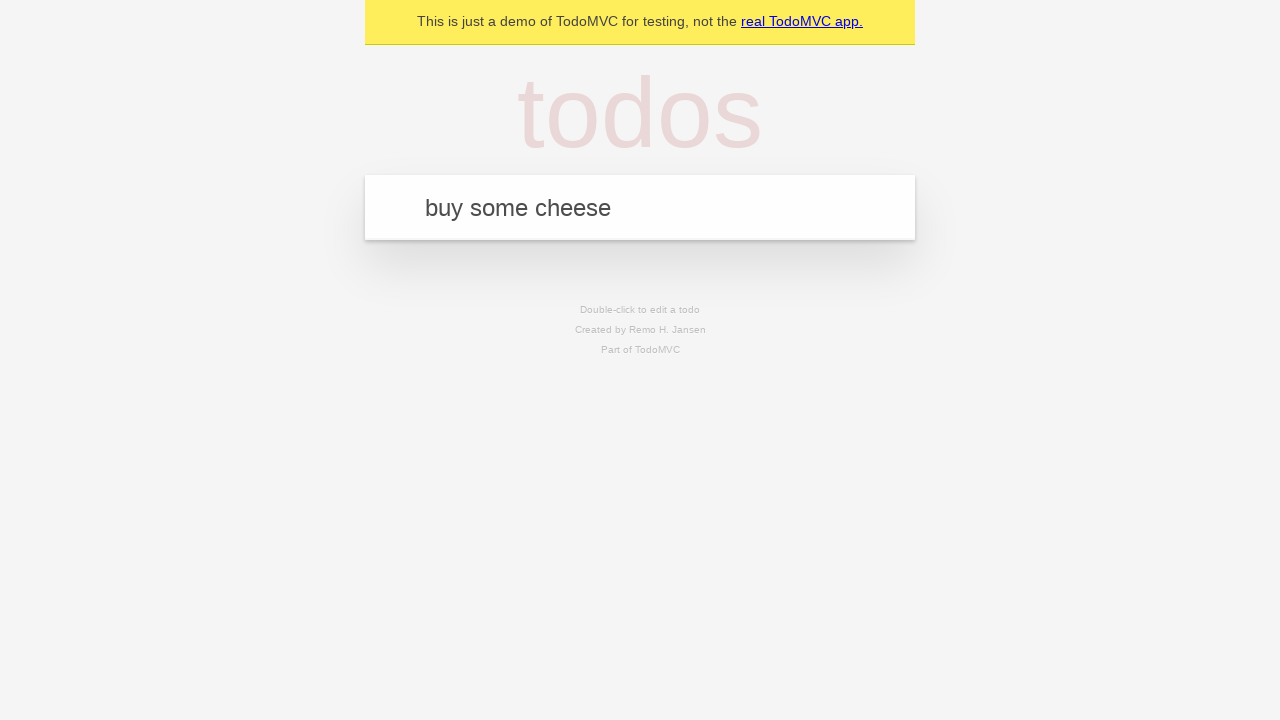

Pressed Enter to add first todo item on internal:attr=[placeholder="What needs to be done?"i]
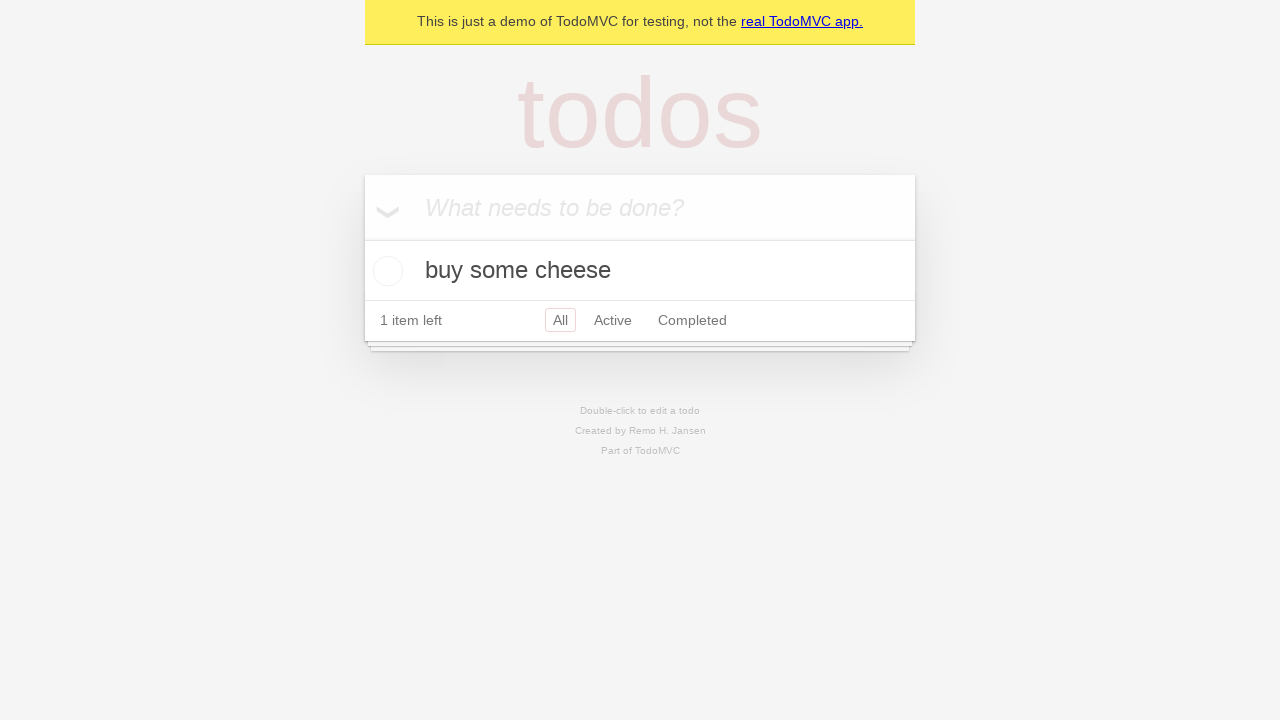

Filled todo input with 'feed the cat' on internal:attr=[placeholder="What needs to be done?"i]
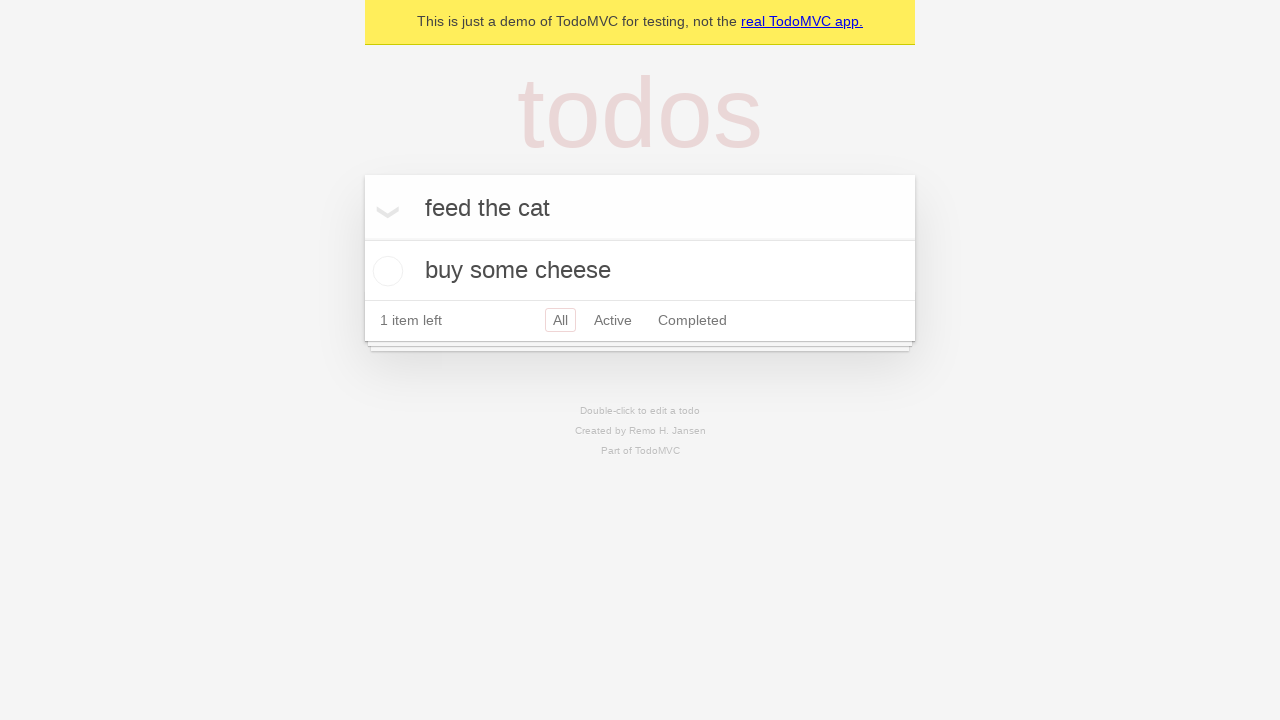

Pressed Enter to add second todo item on internal:attr=[placeholder="What needs to be done?"i]
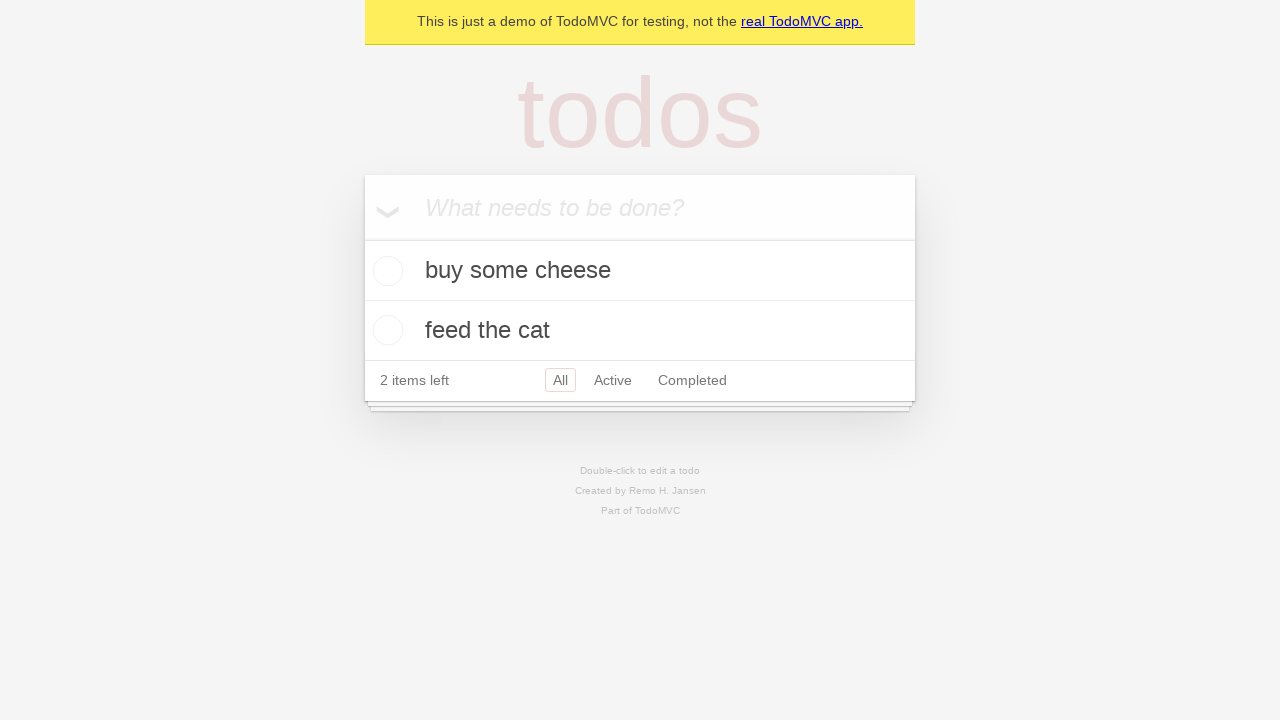

Checked checkbox on first todo item to mark as complete at (385, 271) on internal:testid=[data-testid="todo-item"s] >> nth=0 >> internal:role=checkbox
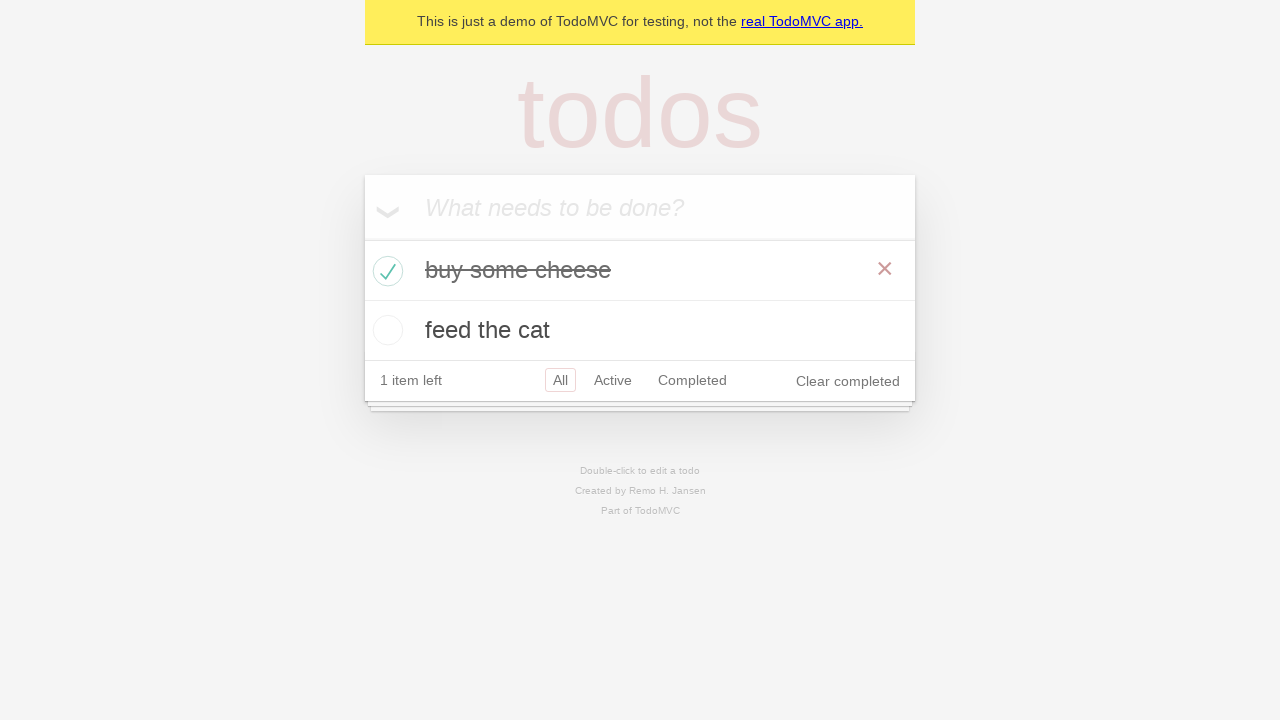

Reloaded the page
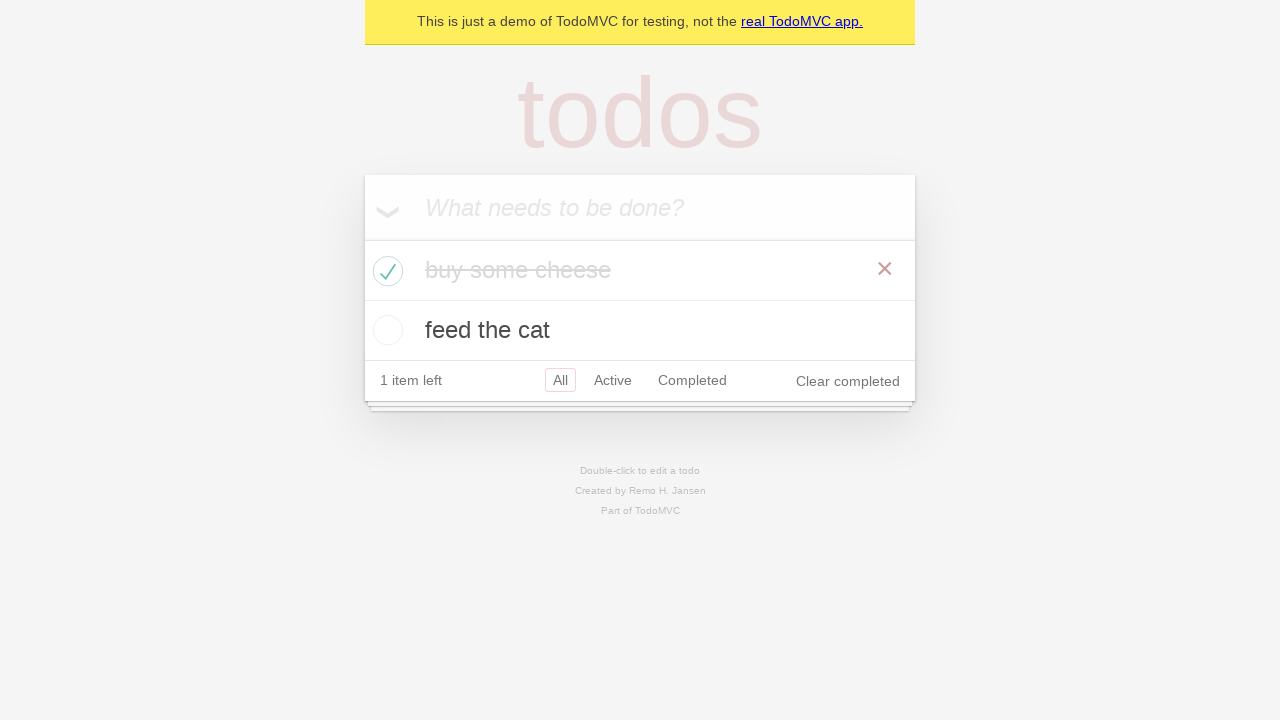

Todo items restored after page reload
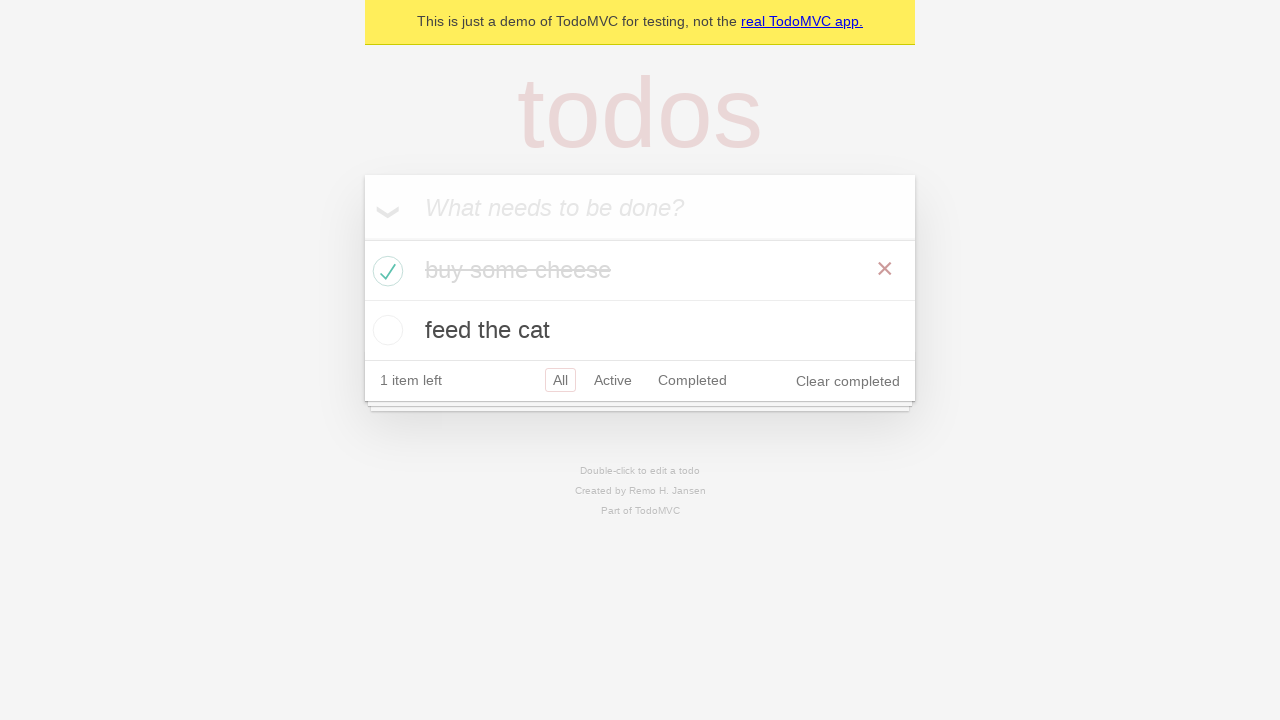

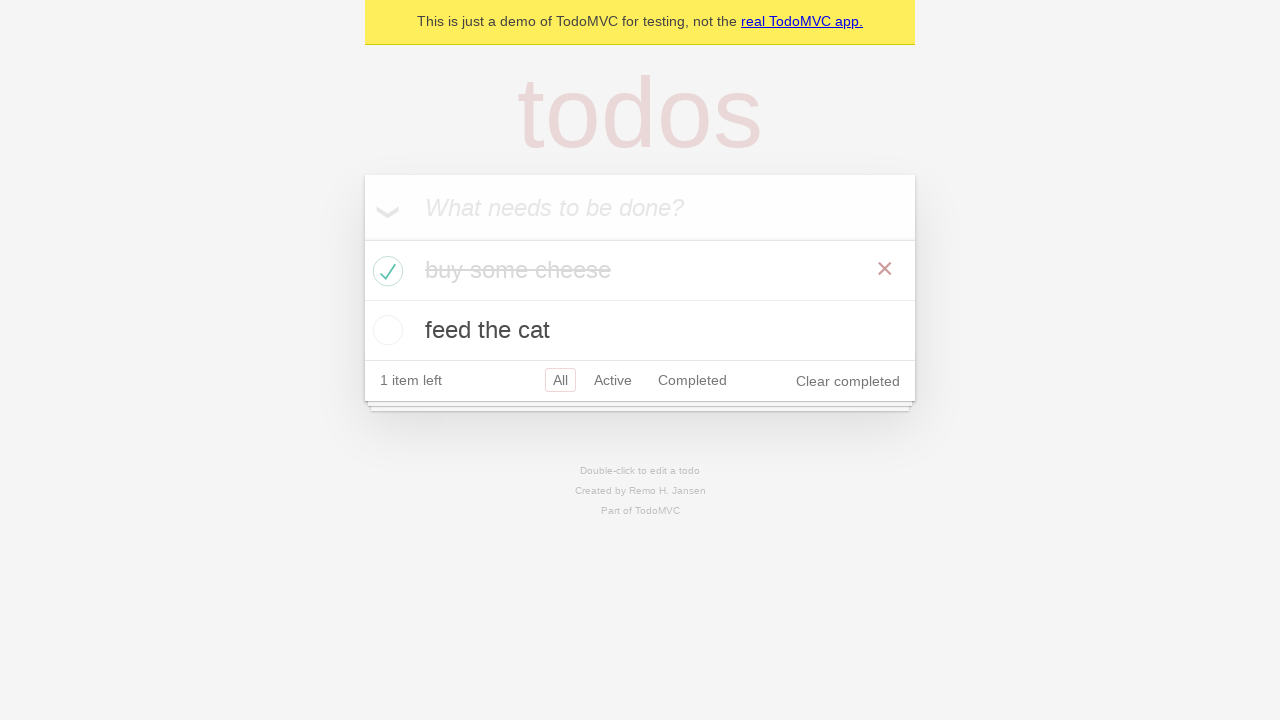